Tests a loading images page by waiting for all three images to load and then verifying the third image's source attribute

Starting URL: https://bonigarcia.dev/selenium-webdriver-java/loading-images.html

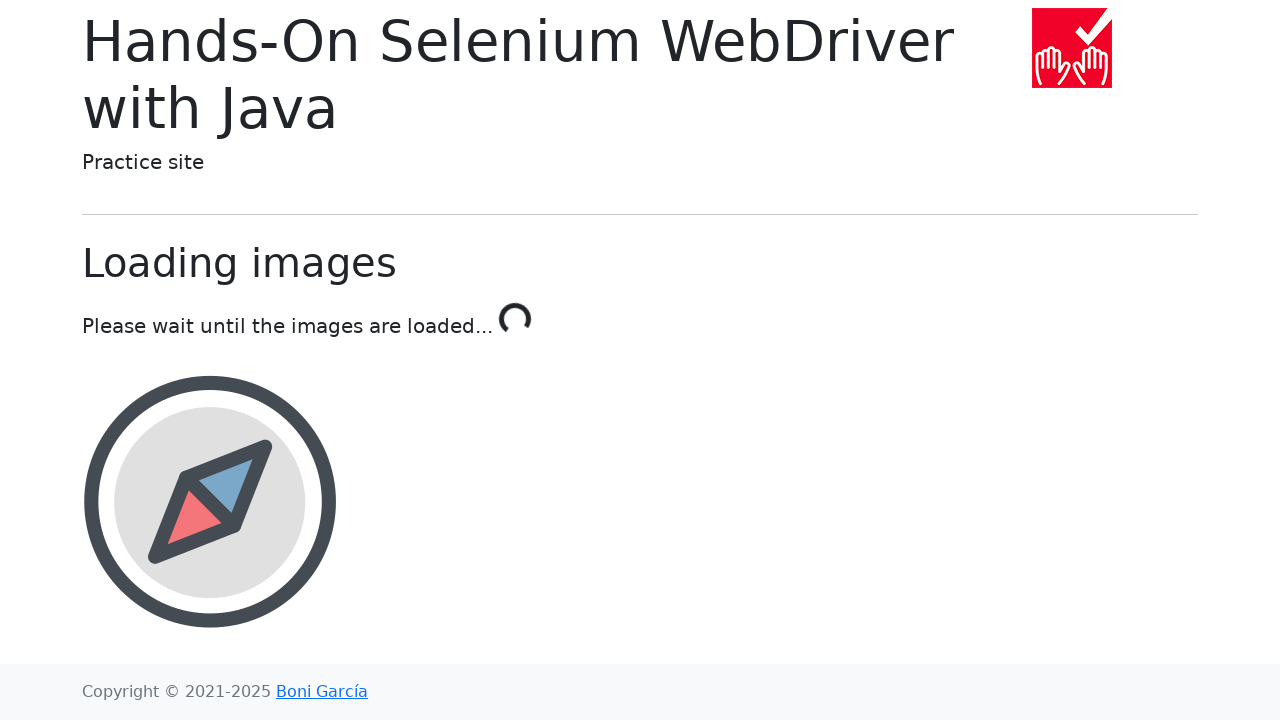

Navigated to loading images page
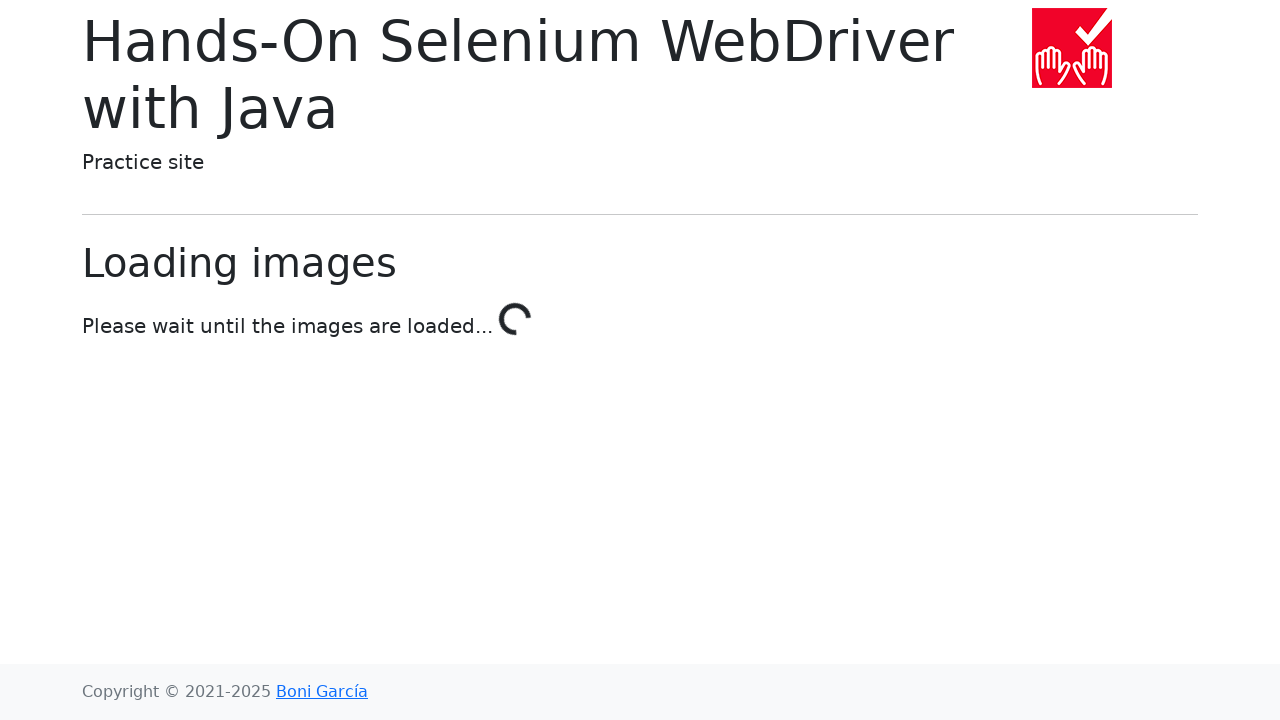

Waited for all 3 images to be present on the page
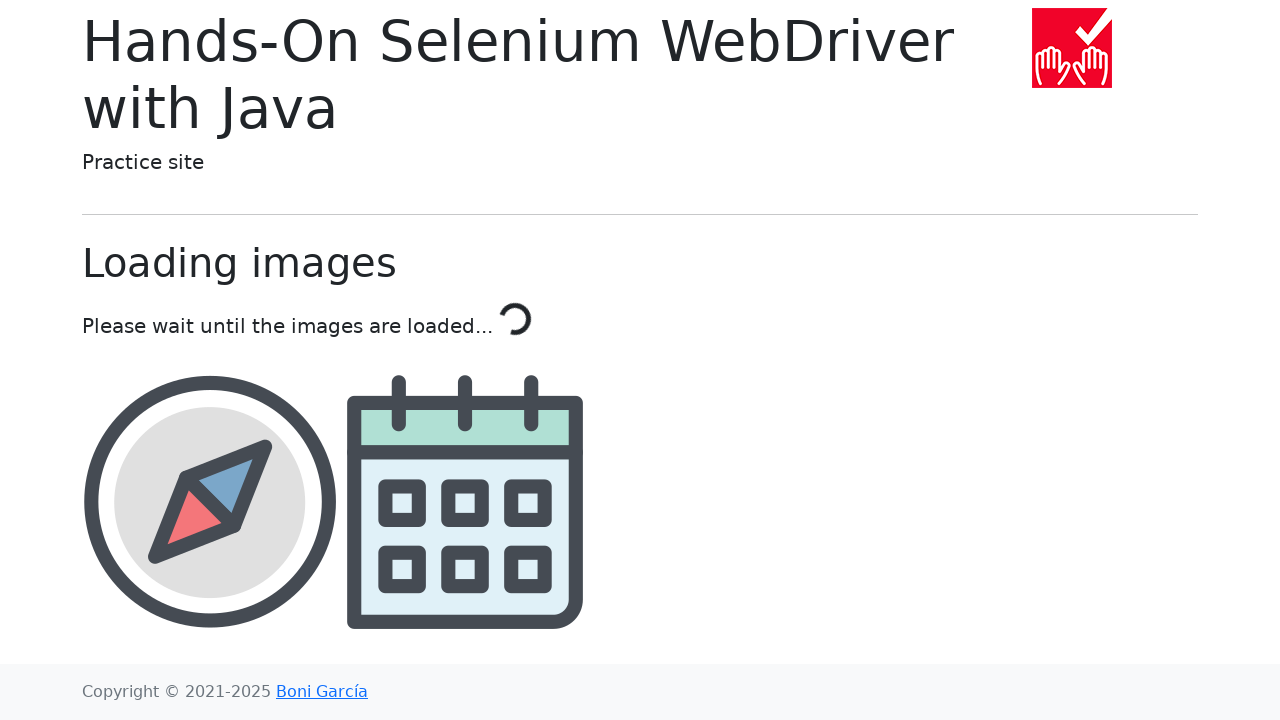

Located the third image element
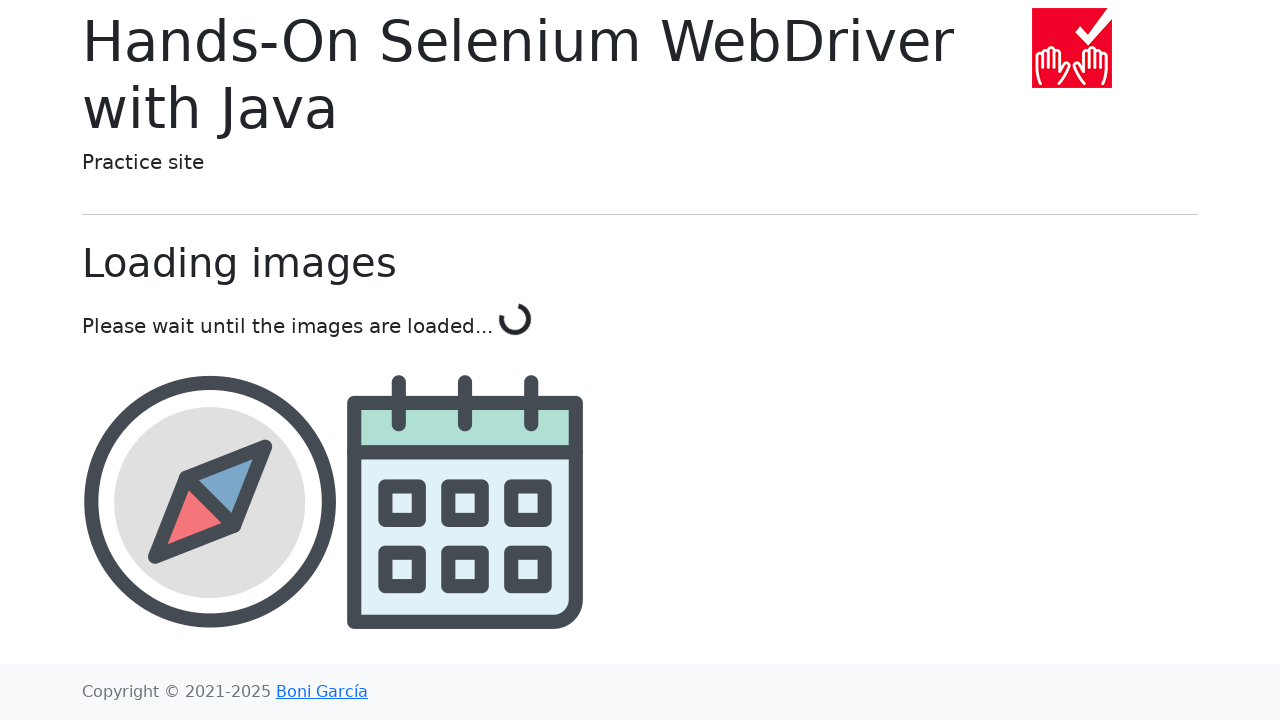

Waited for the third image to be visible
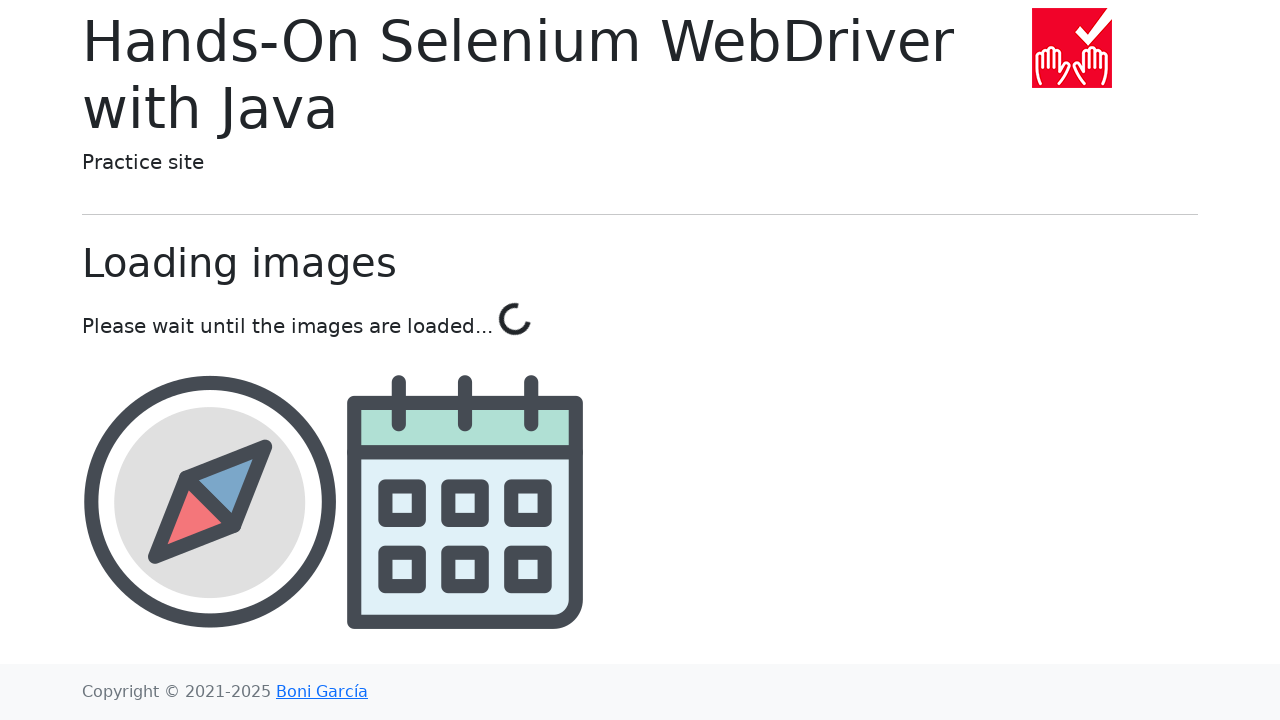

Retrieved src attribute from the third image
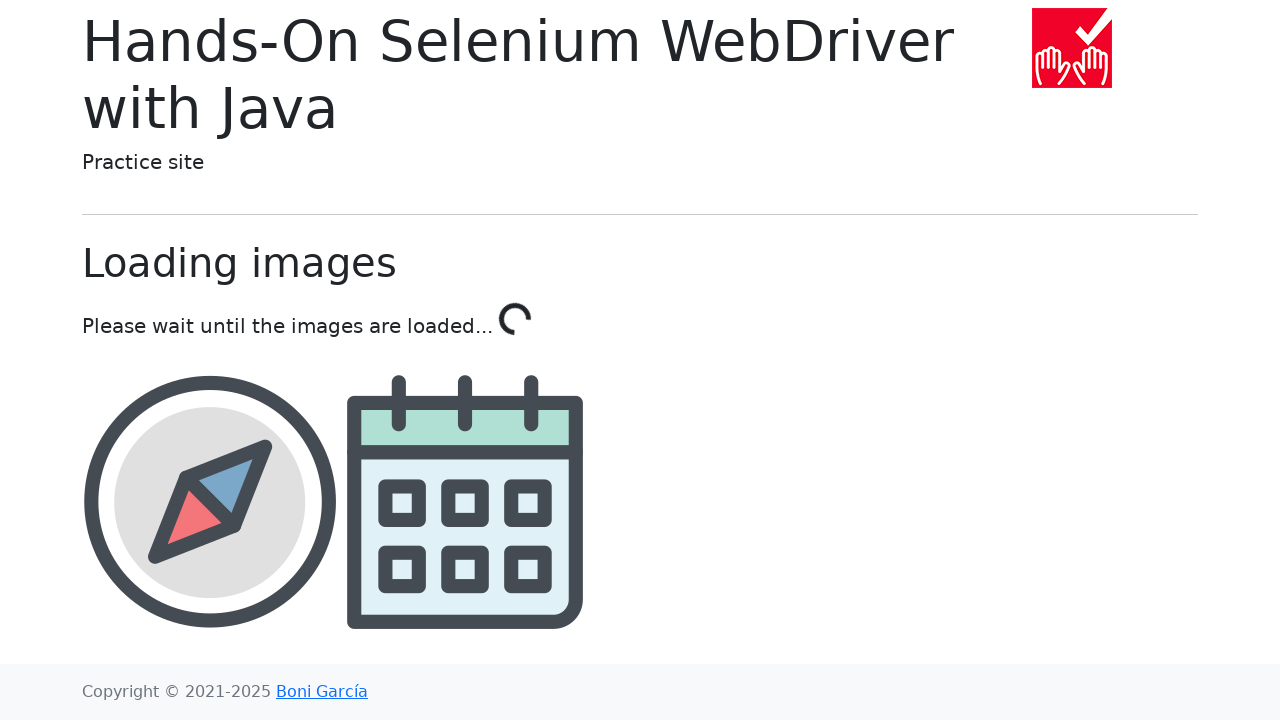

Verified that the third image has a src attribute
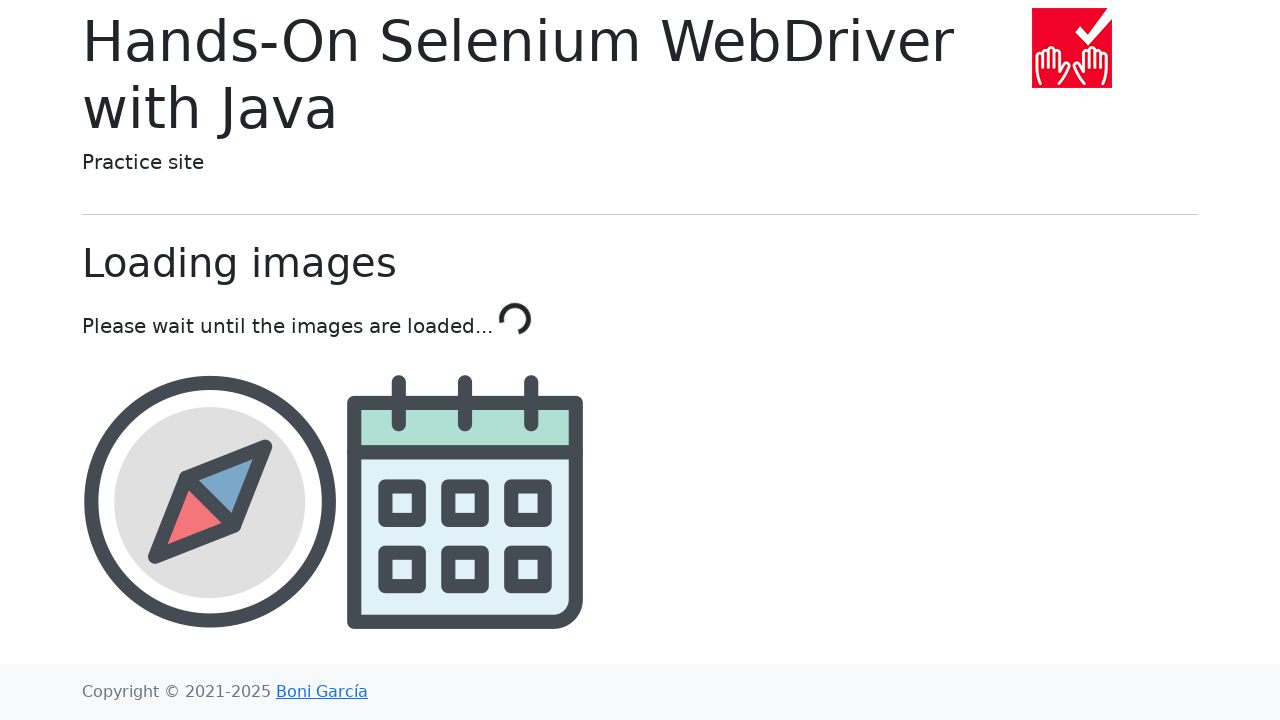

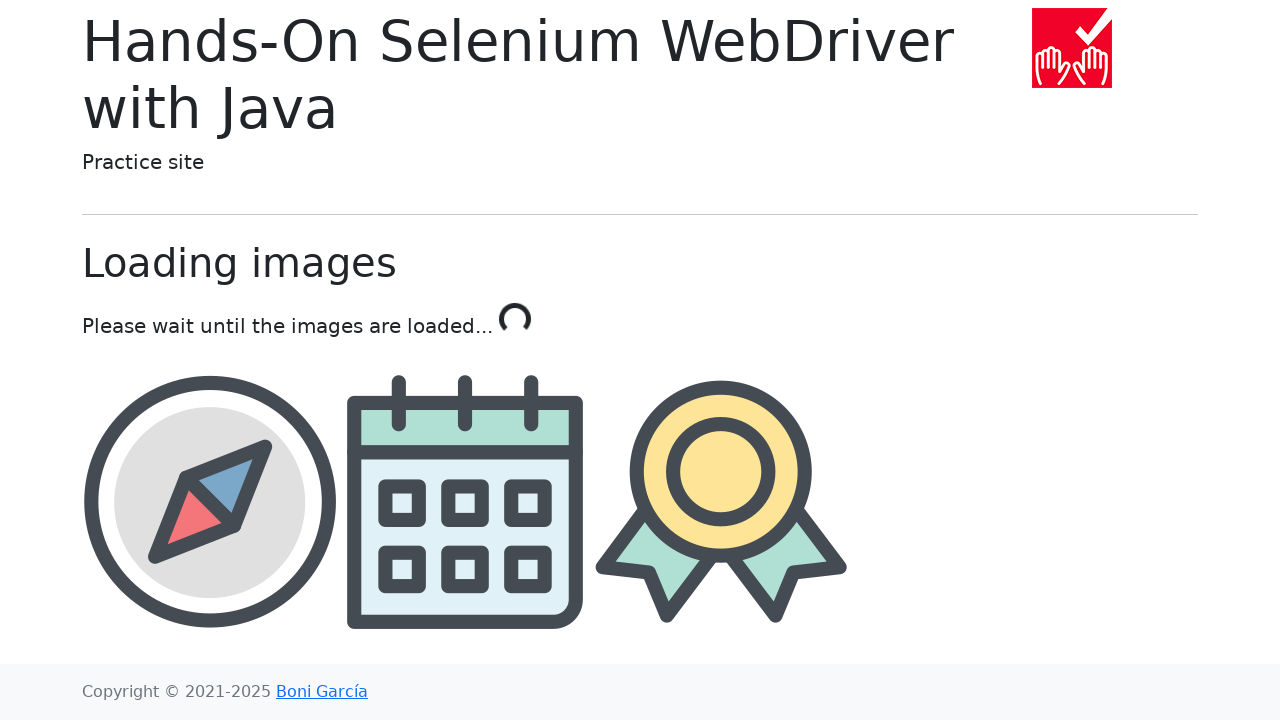